Verifies that the Urban Ladder homepage loads correctly by checking that the current URL matches the expected homepage URL

Starting URL: https://urbanladder.com/

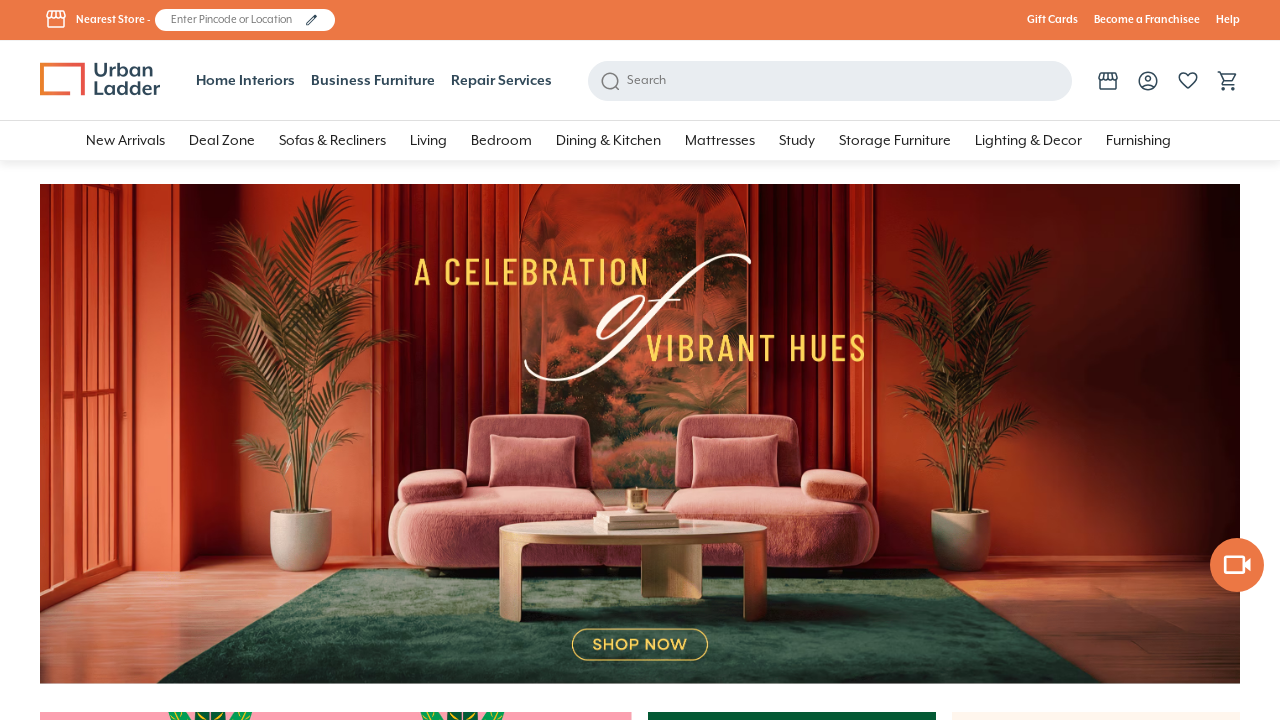

Waited for page to reach domcontentloaded state
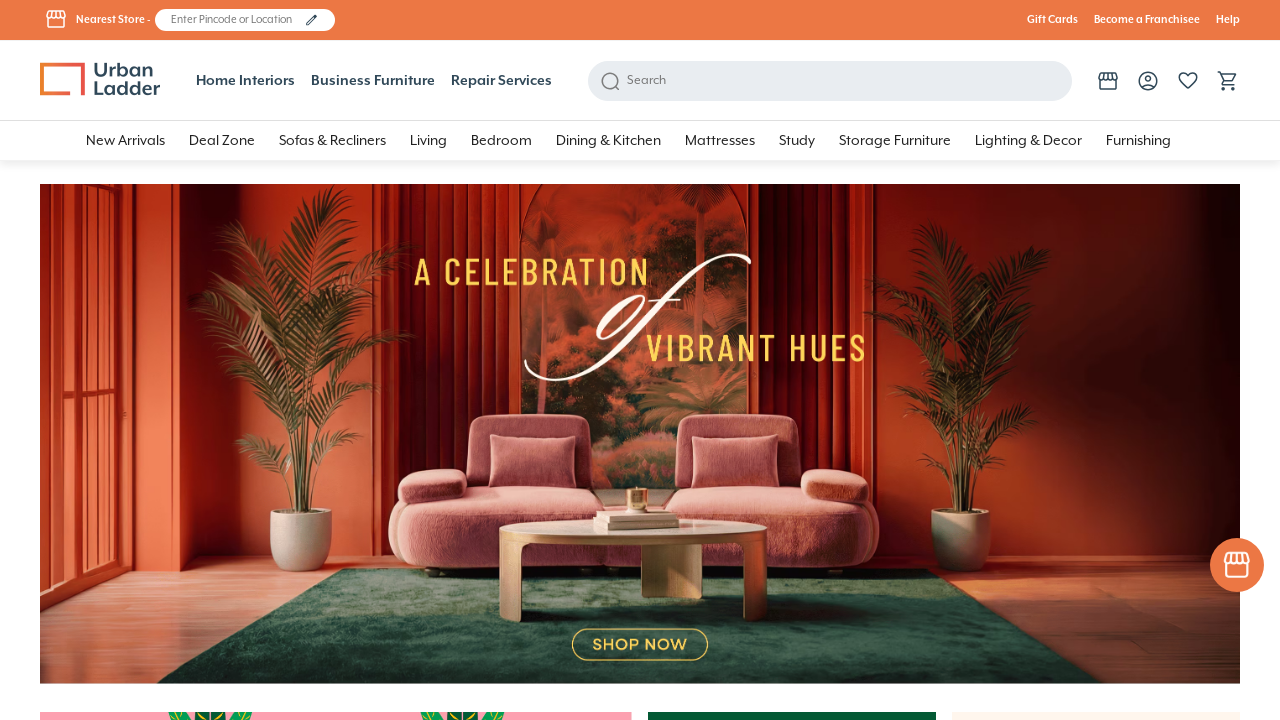

Verified that Urban Ladder homepage URL matches expected URL
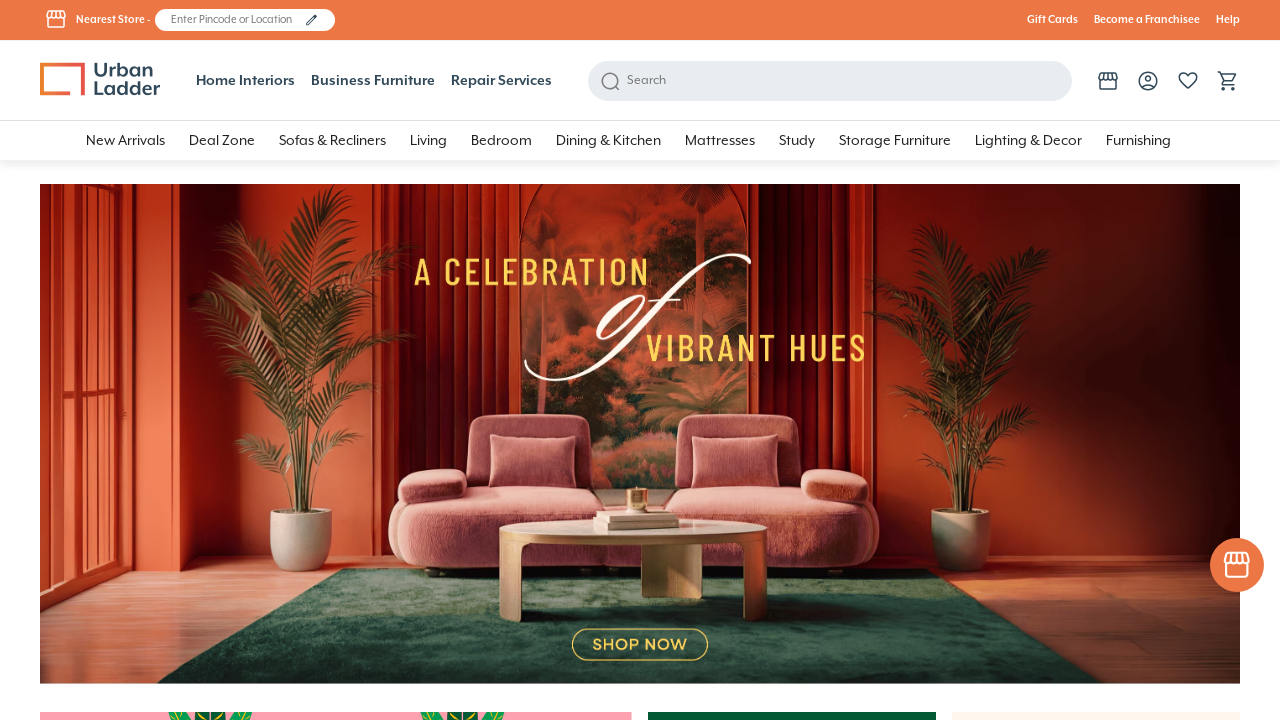

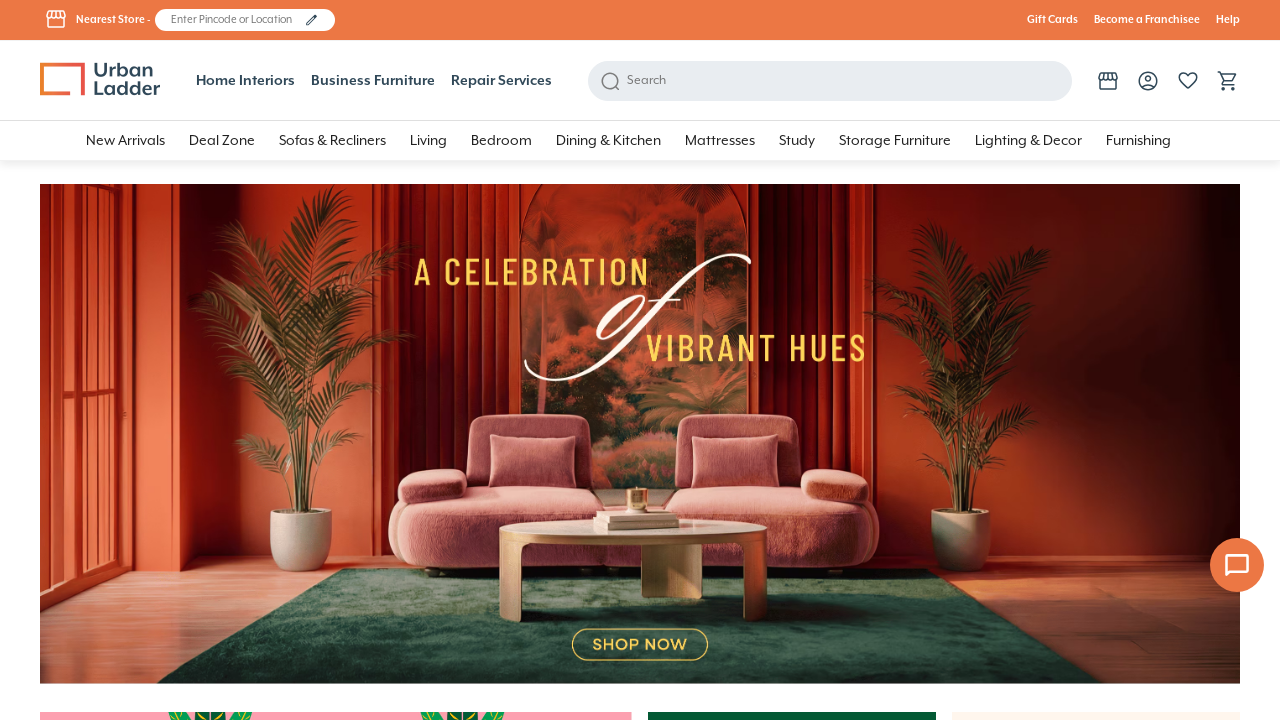